Tests the first date picker by clicking on the date picker image and selecting the 13th day from the calendar

Starting URL: https://demo.automationtesting.in/Datepicker.html

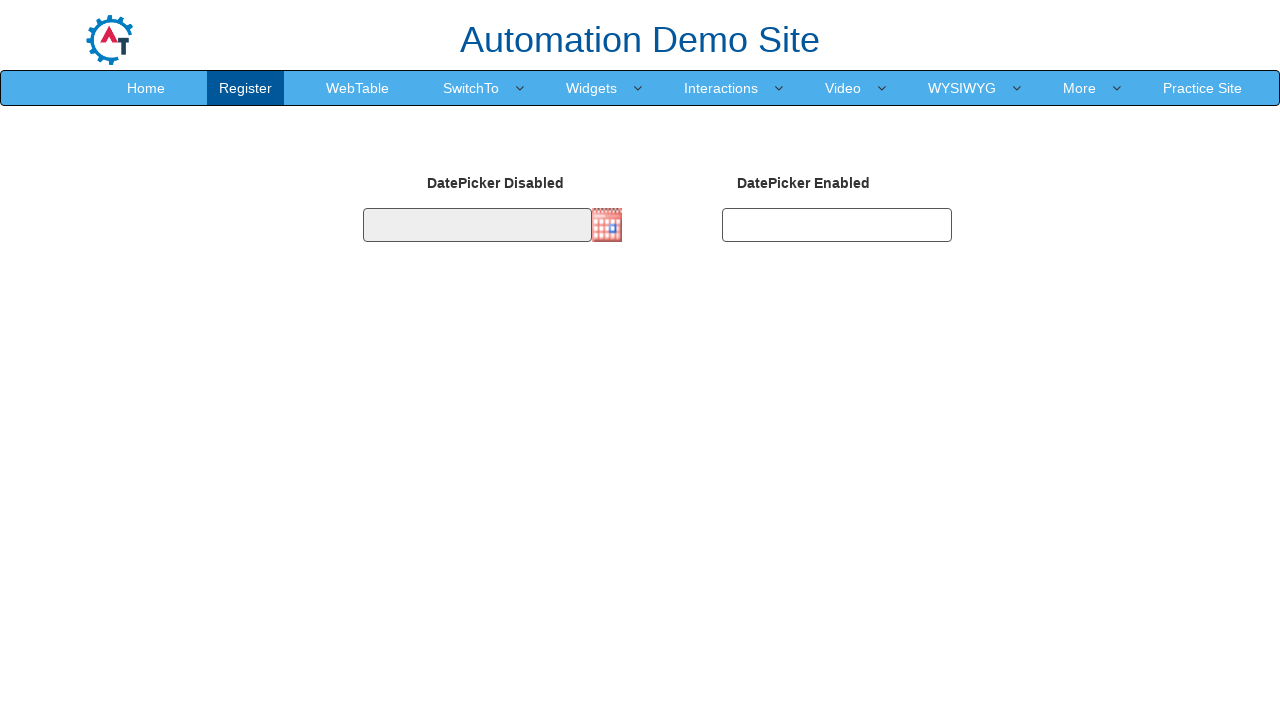

Clicked on the date picker image to open calendar at (607, 225) on img.imgdp
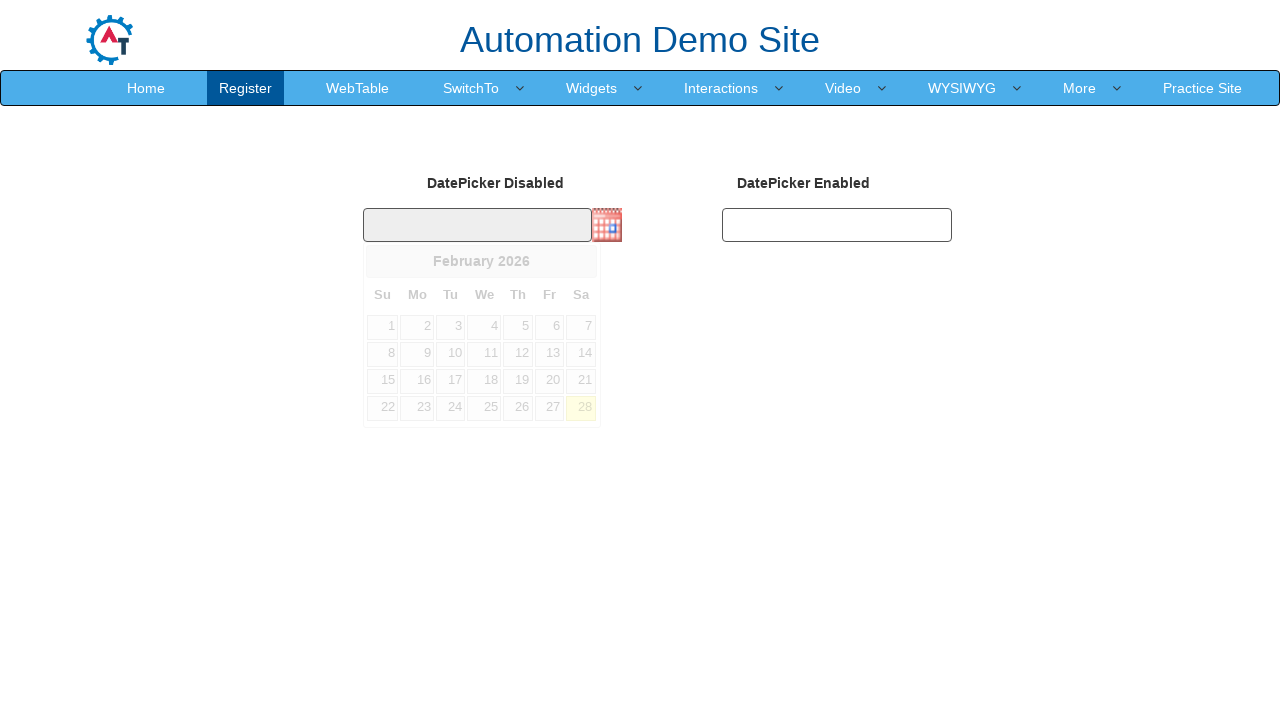

Calendar appeared with date options
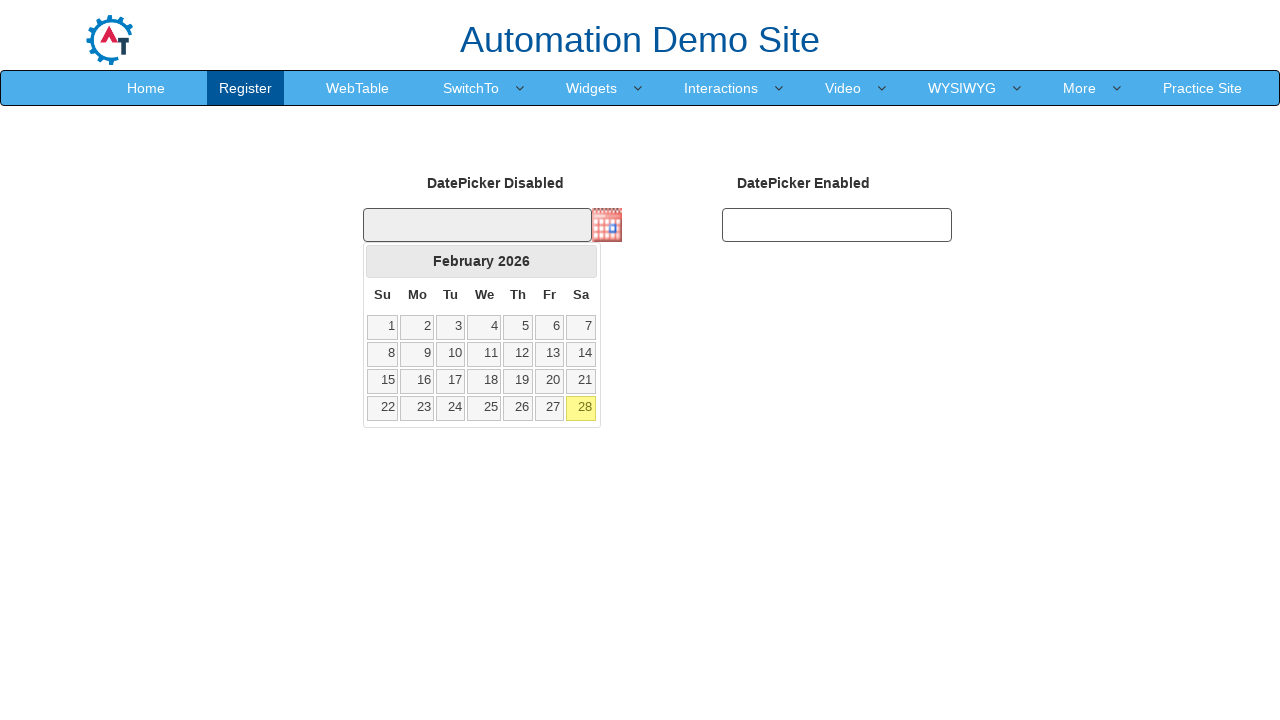

Selected the 13th day from the calendar at (549, 354) on .ui-datepicker-calendar tbody tr td a:text-is('13')
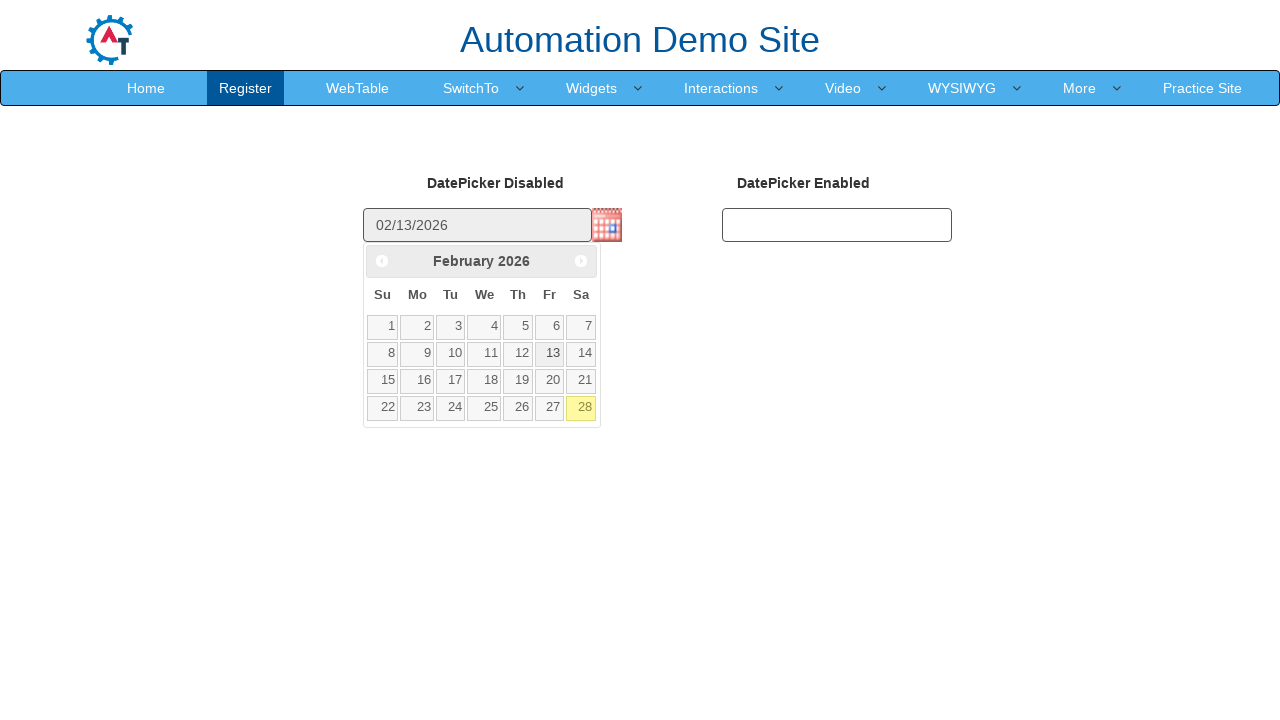

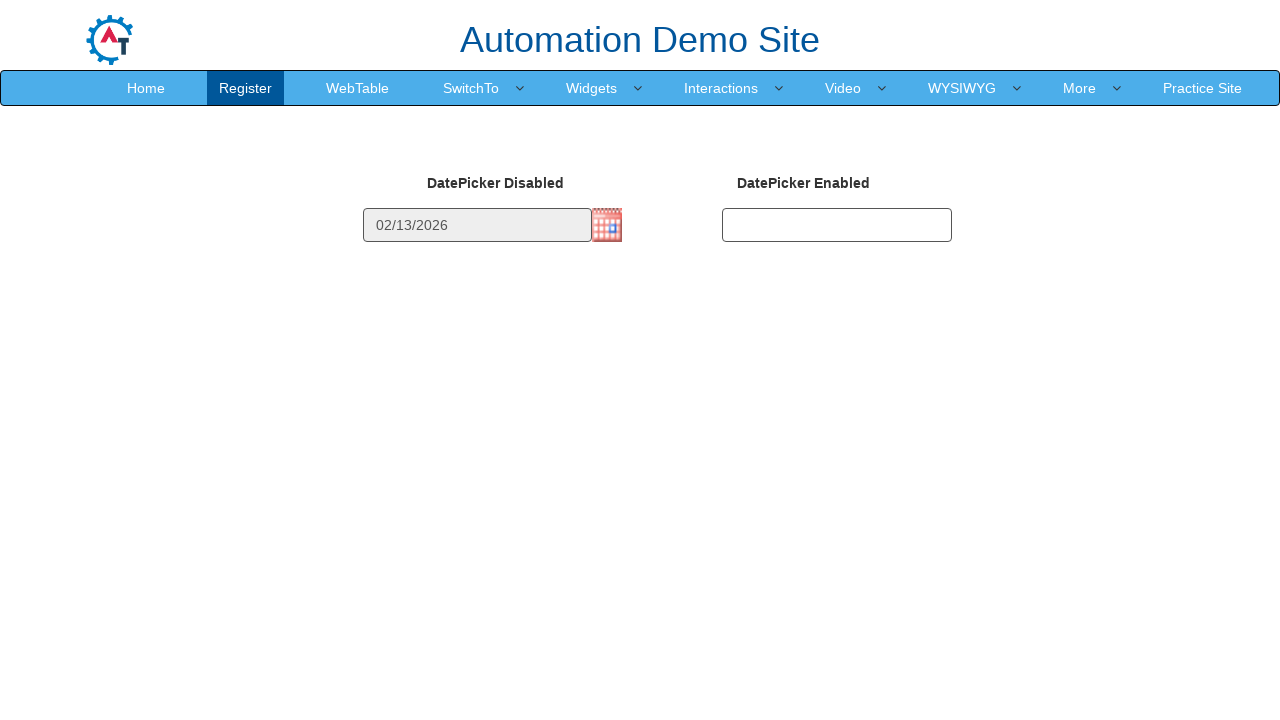